Tests clicking the first checkbox and verifying it becomes checked

Starting URL: http://the-internet.herokuapp.com/checkboxes

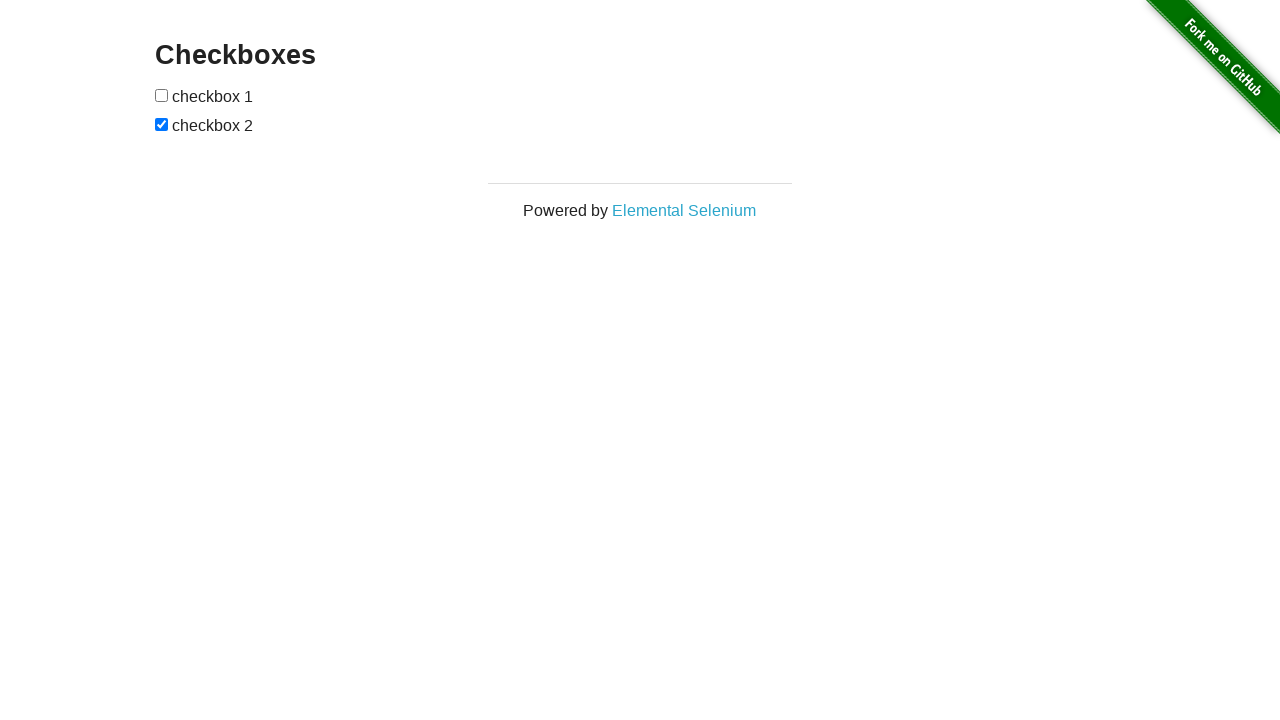

Clicked the first checkbox at (162, 95) on input[type='checkbox'] >> nth=0
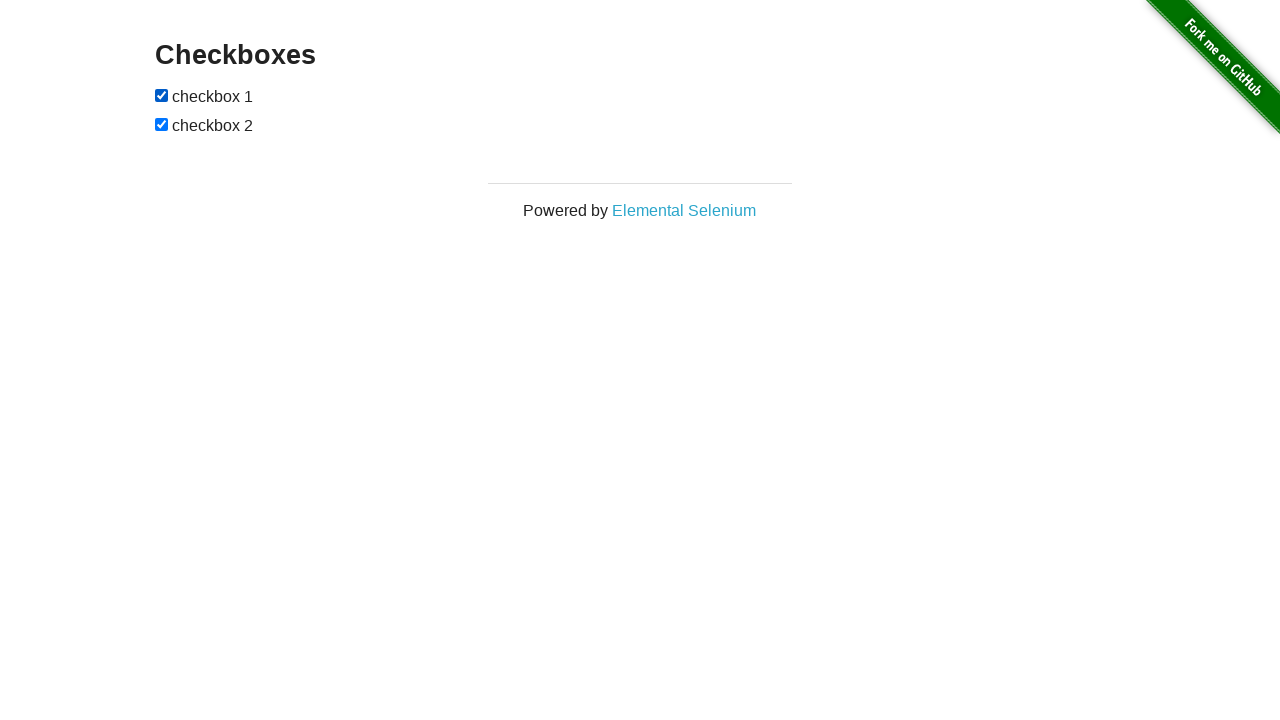

Verified the first checkbox is checked
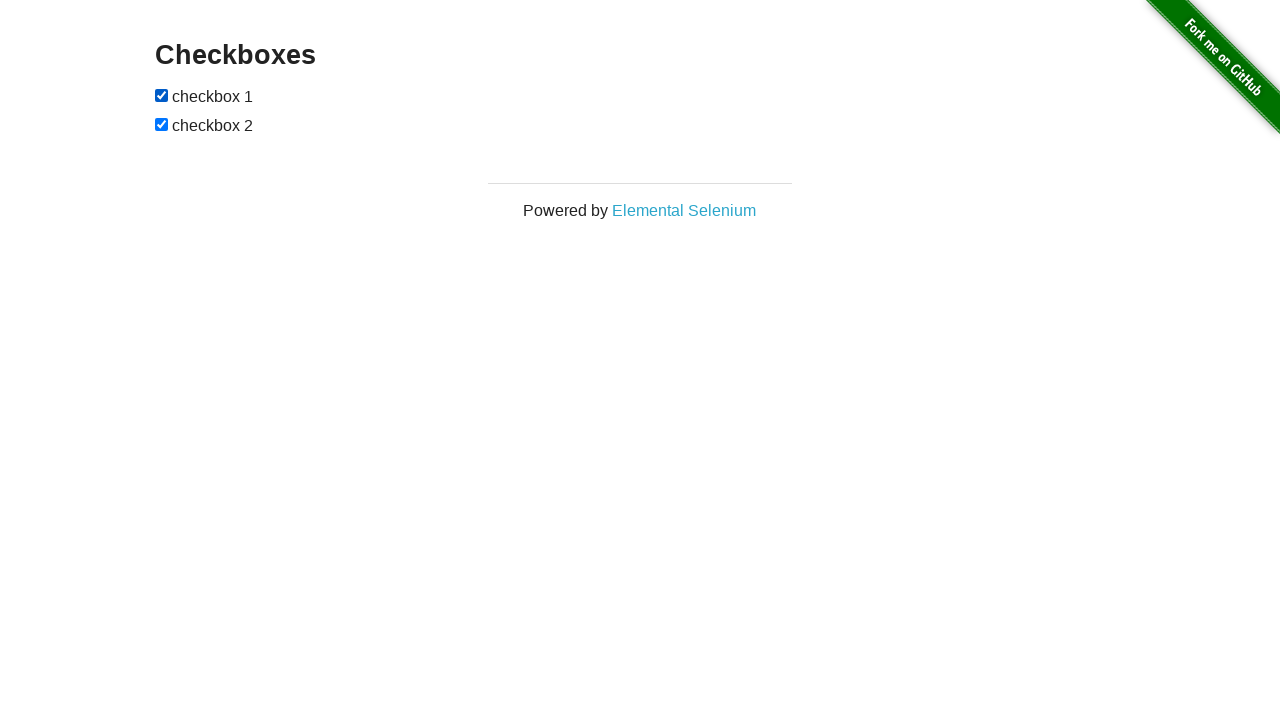

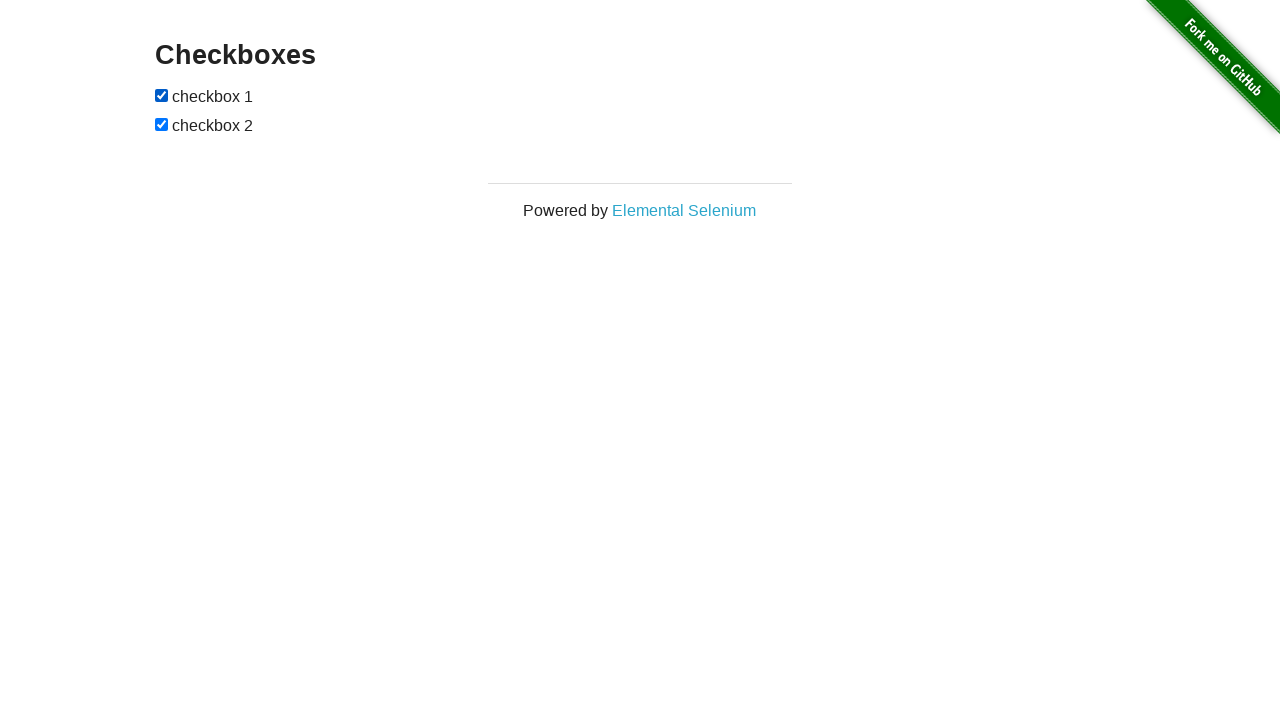